Tests double-click functionality by typing text into a search input field and then performing a double-click action on the element to select the text.

Starting URL: https://omayo.blogspot.com/

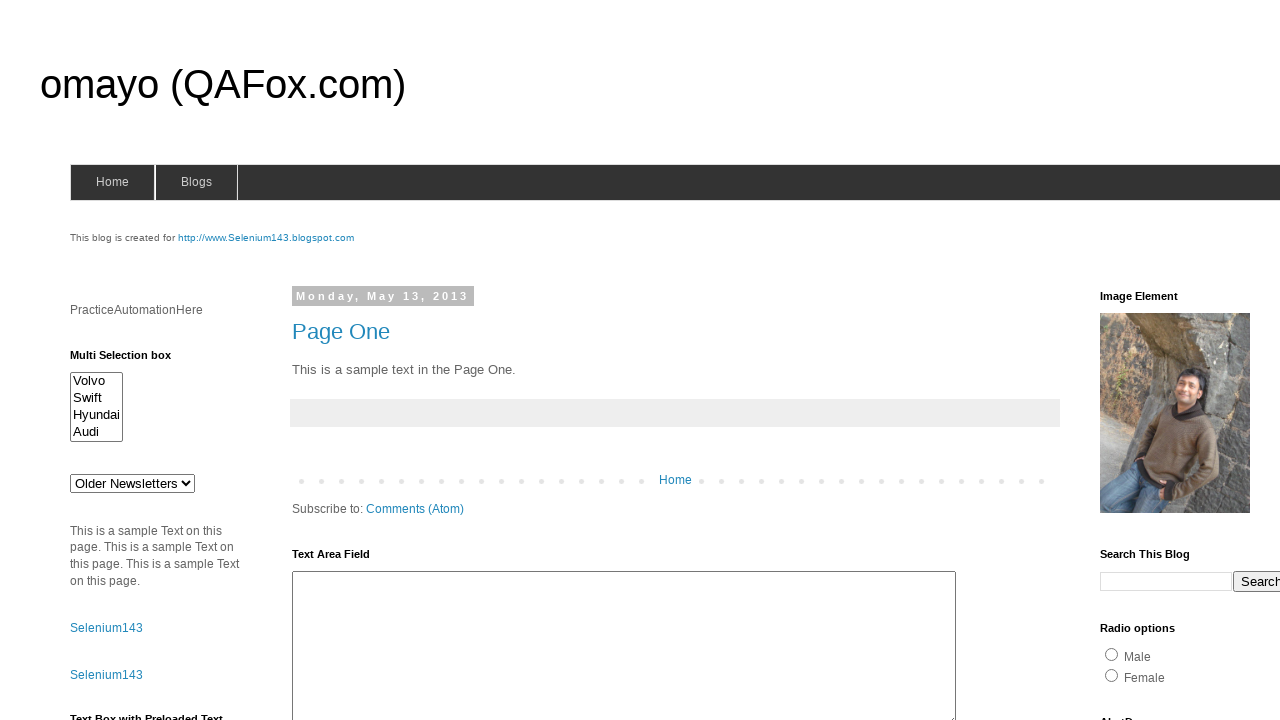

Filled search input with 'Vaishnav Puram' on input[name='q'].gsc-input
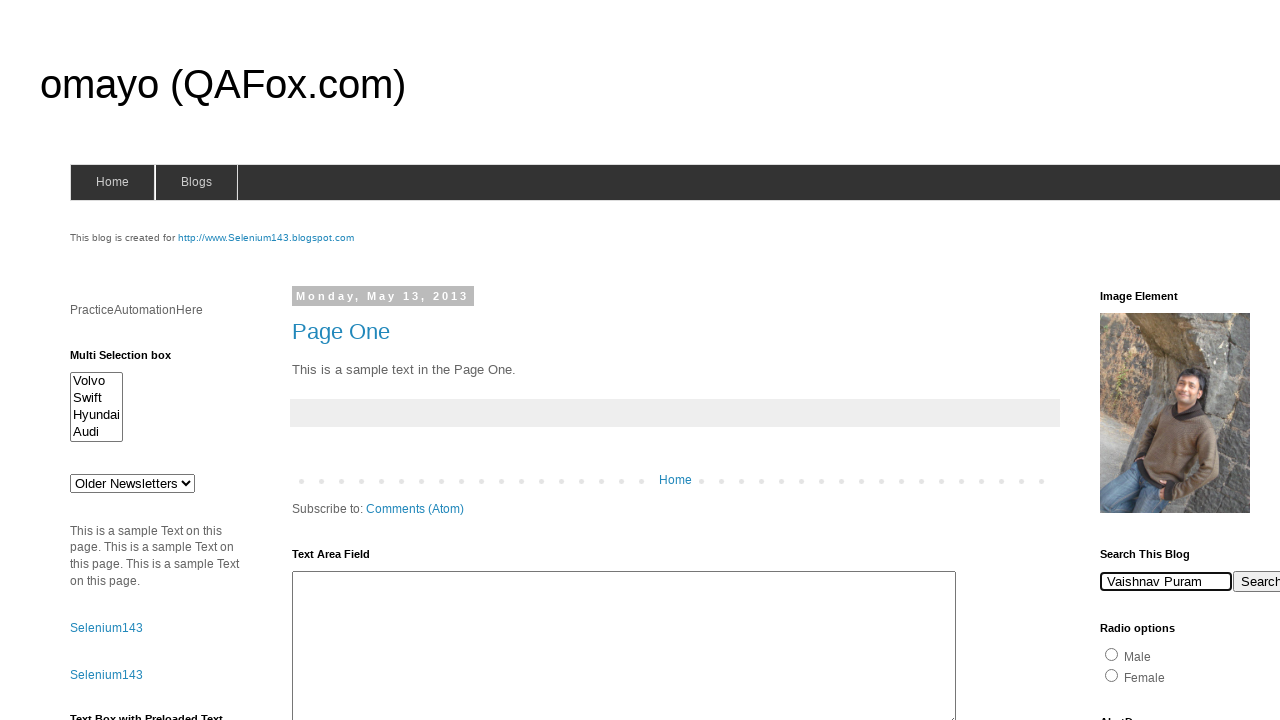

Double-clicked search input to select text at (1166, 581) on input[name='q'].gsc-input
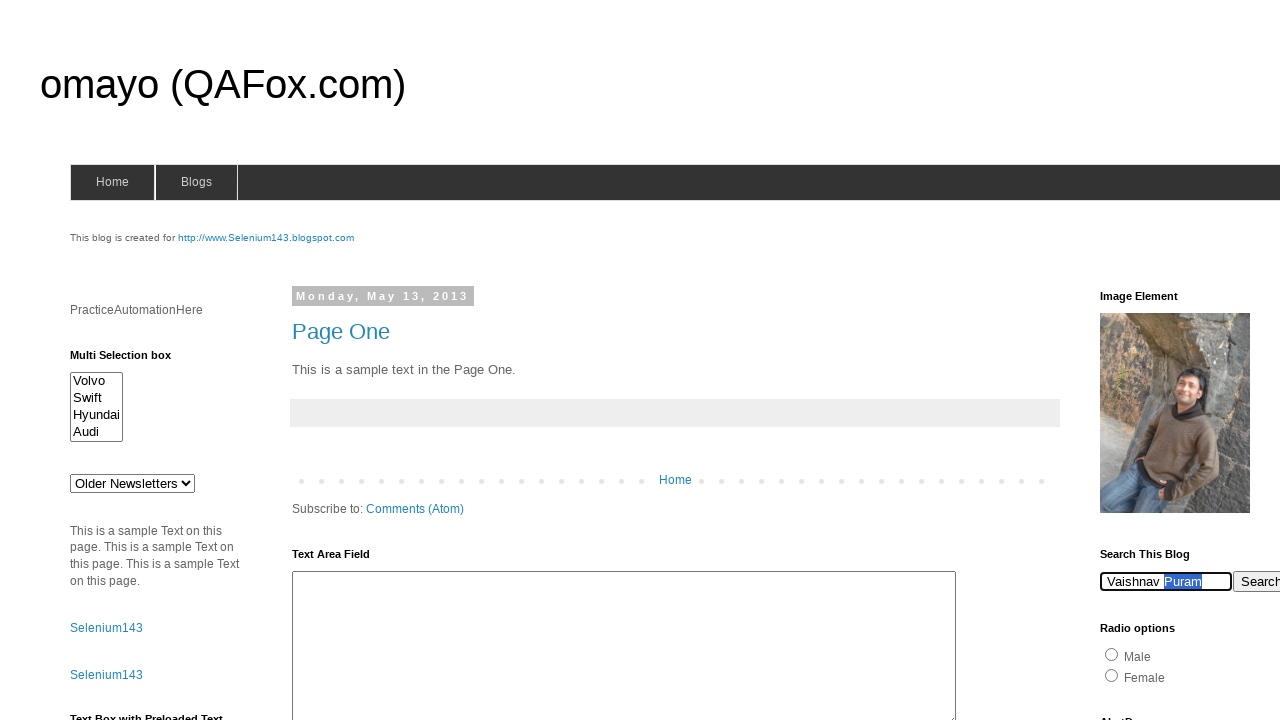

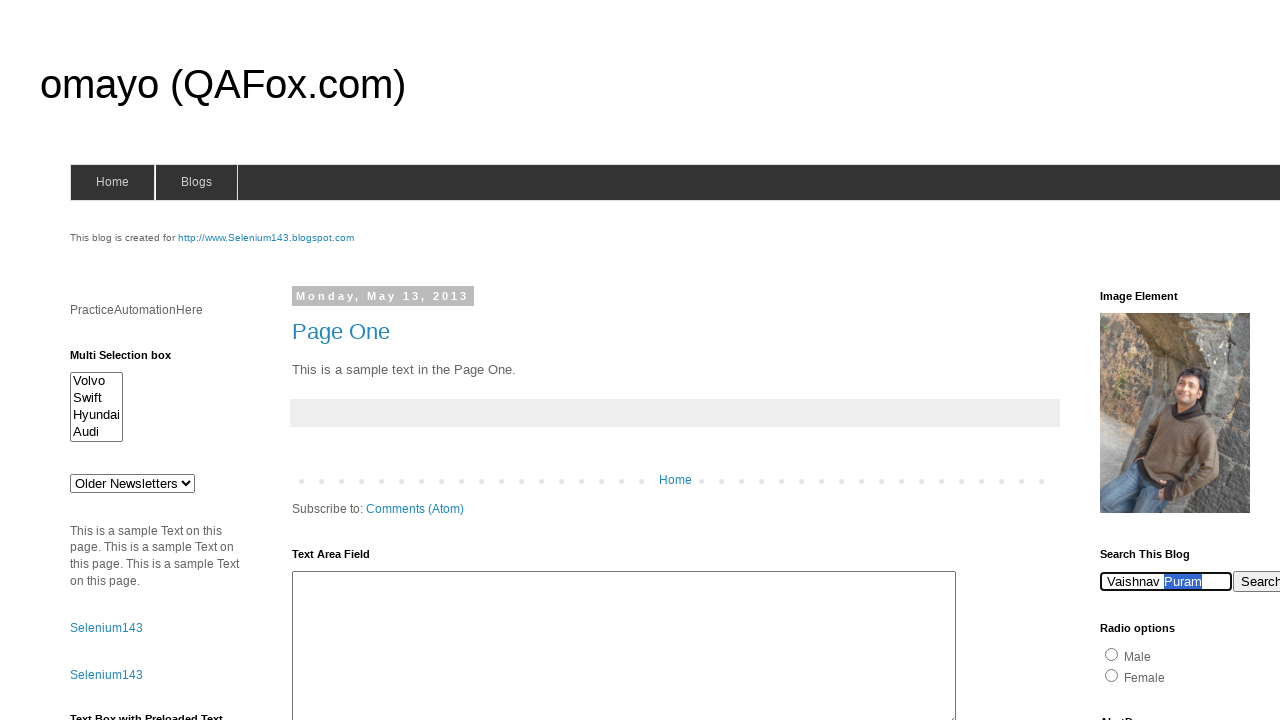